Tests Salesforce signup flow by navigating from login page to signup form and filling in user details

Starting URL: https://login.salesforce.com/

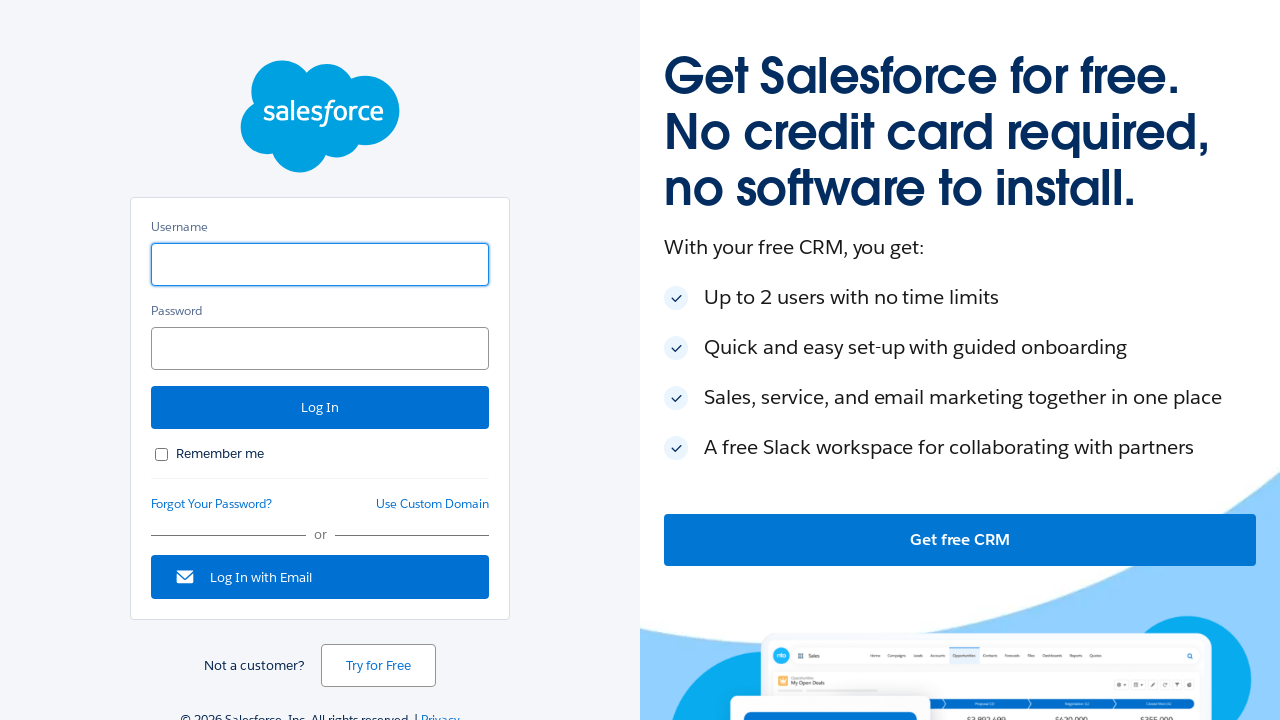

Clicked 'Try for free' button to navigate to signup form at (378, 666) on text=Try for free
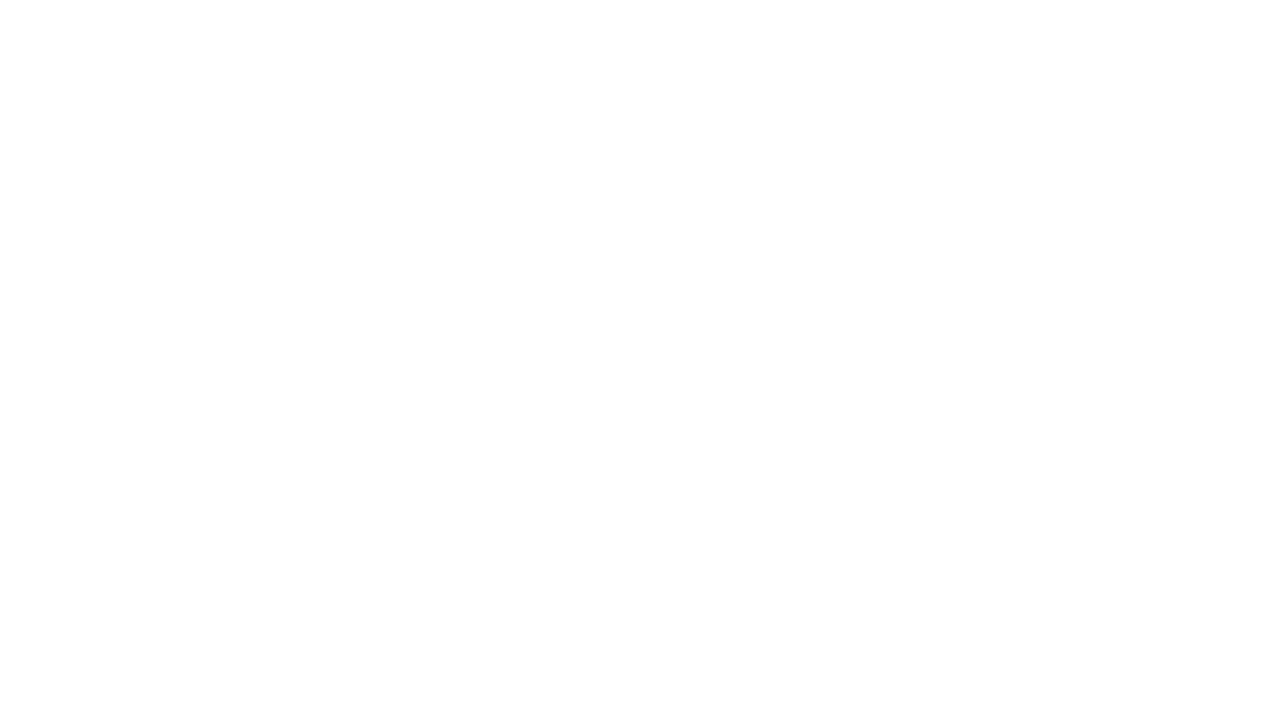

Waited 5 seconds for signup form to load
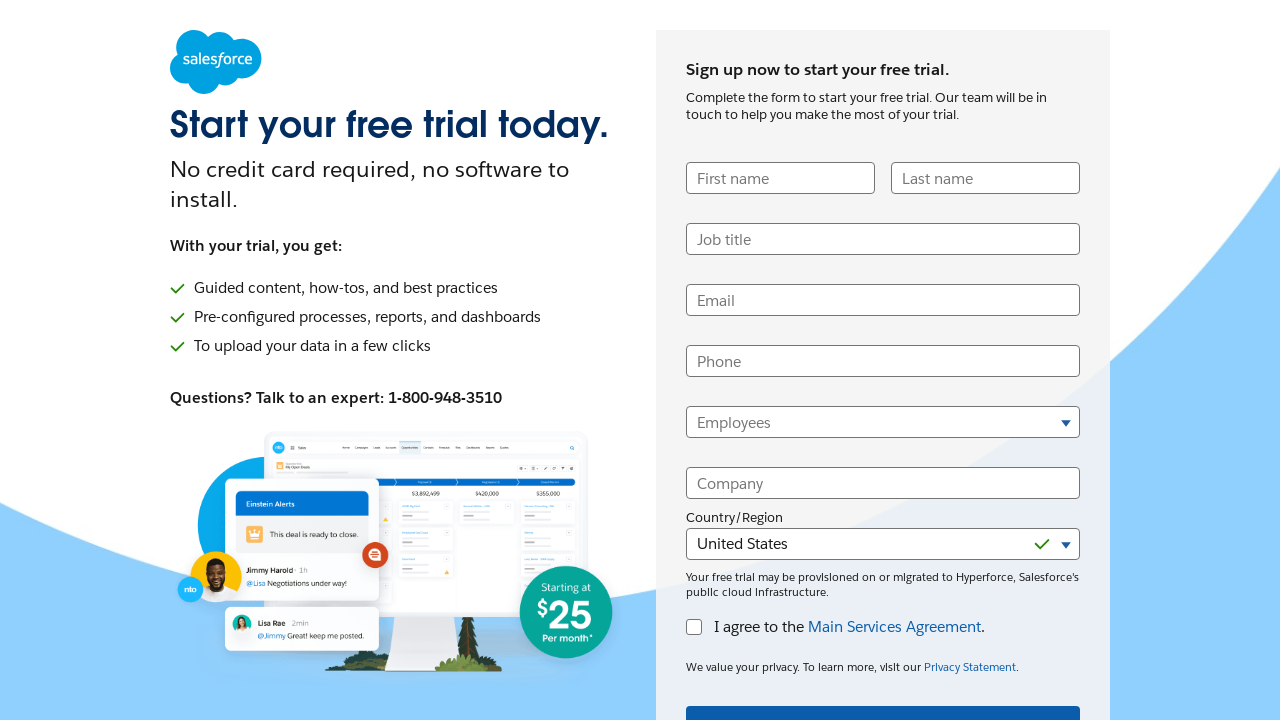

Filled in first name field with 'ramesh' on input[name='UserFirstName']
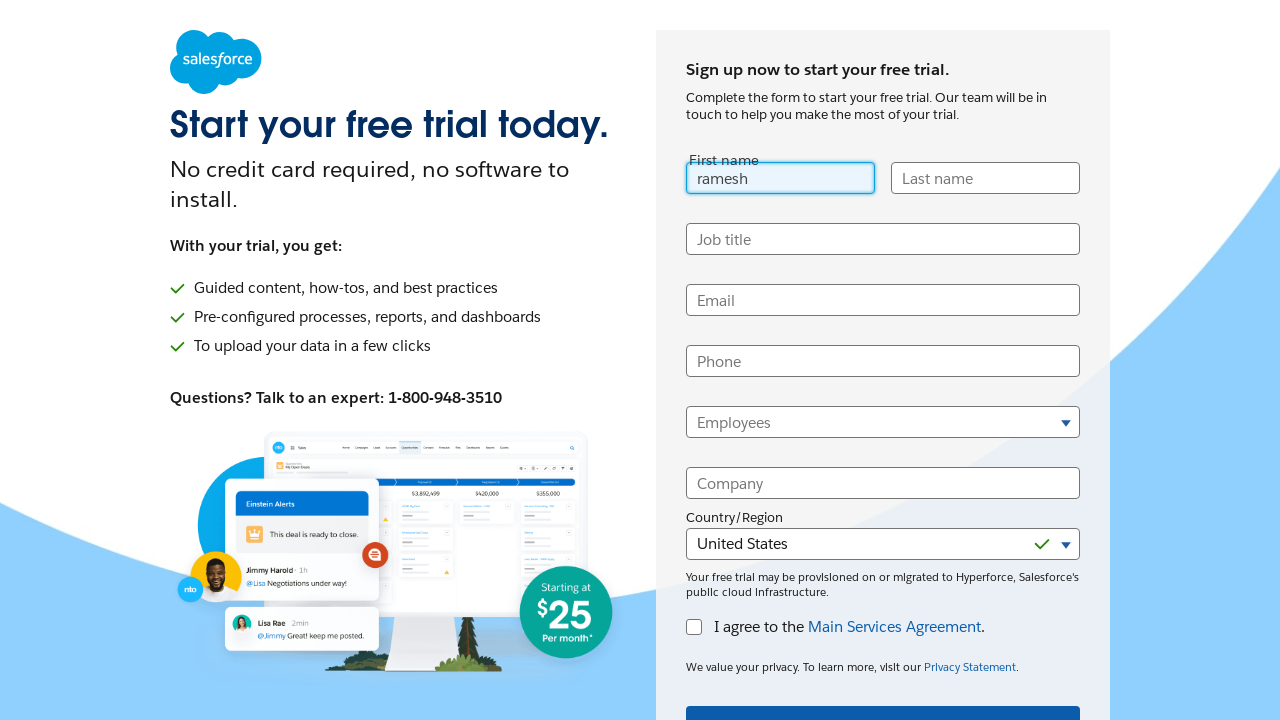

Selected second option from company size dropdown on select[name='CompanyEmployees']
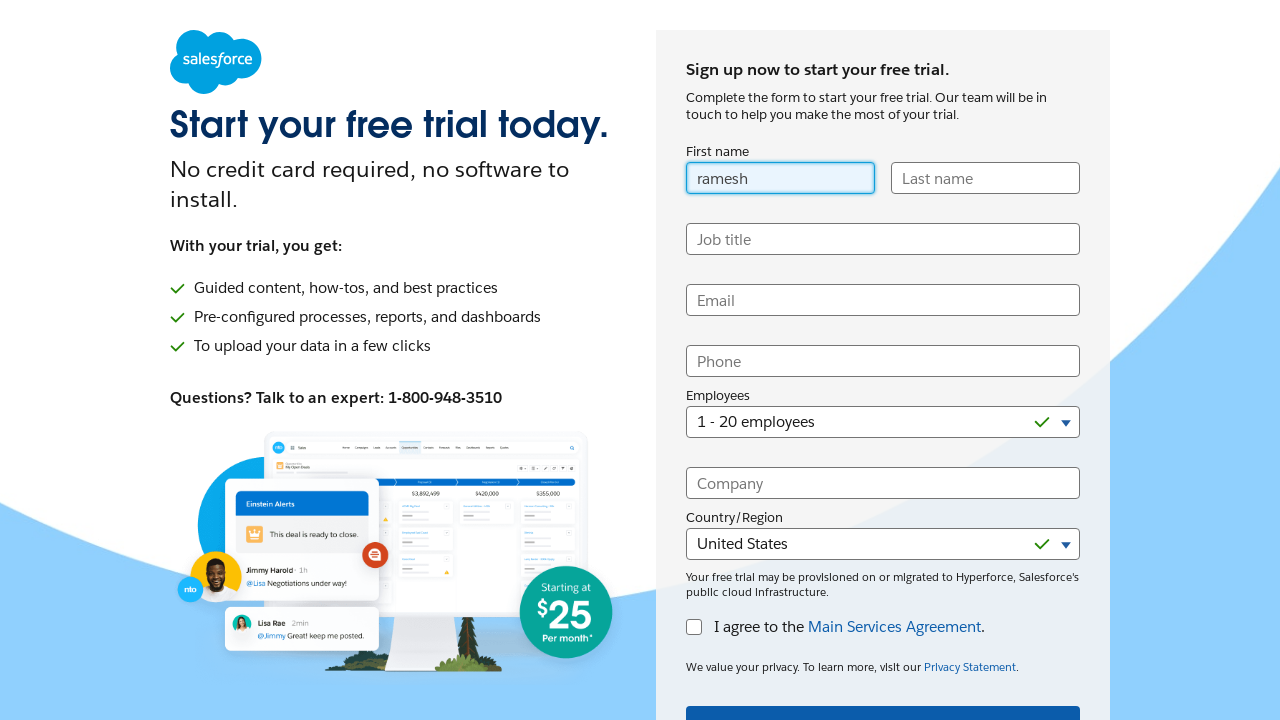

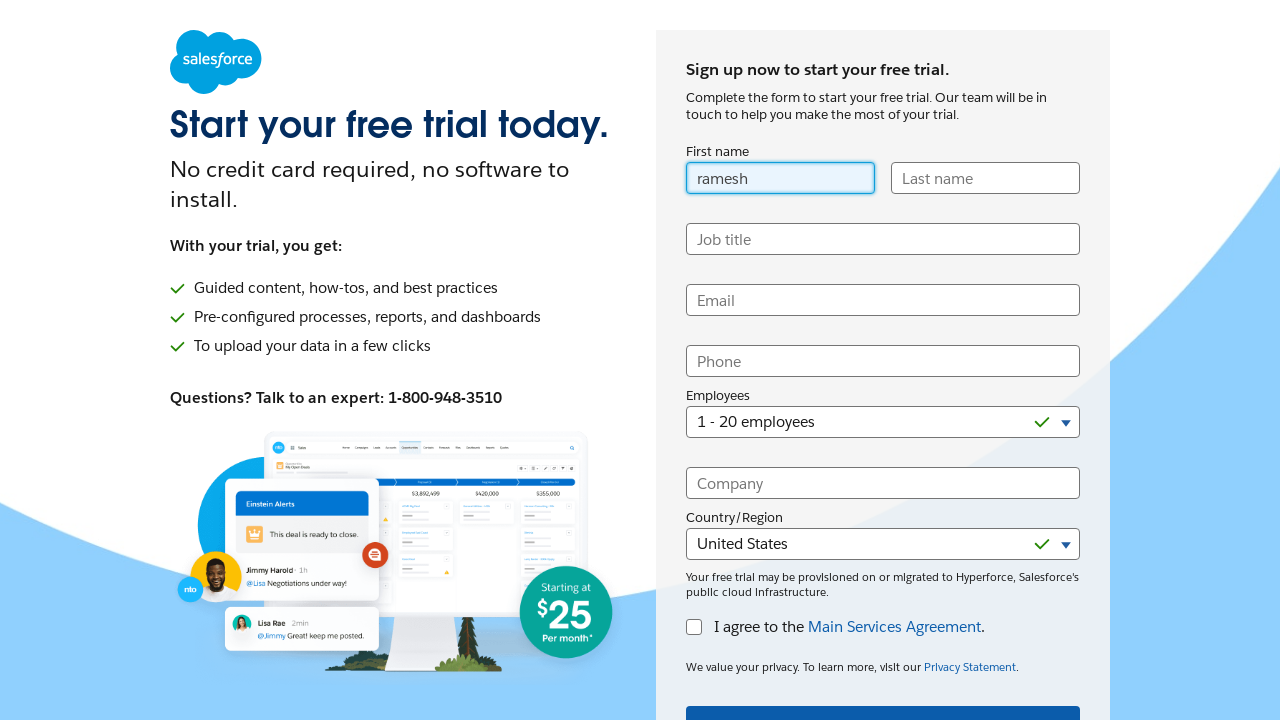